Tests alert functionality by triggering an alert and accepting it

Starting URL: https://demoqa.com

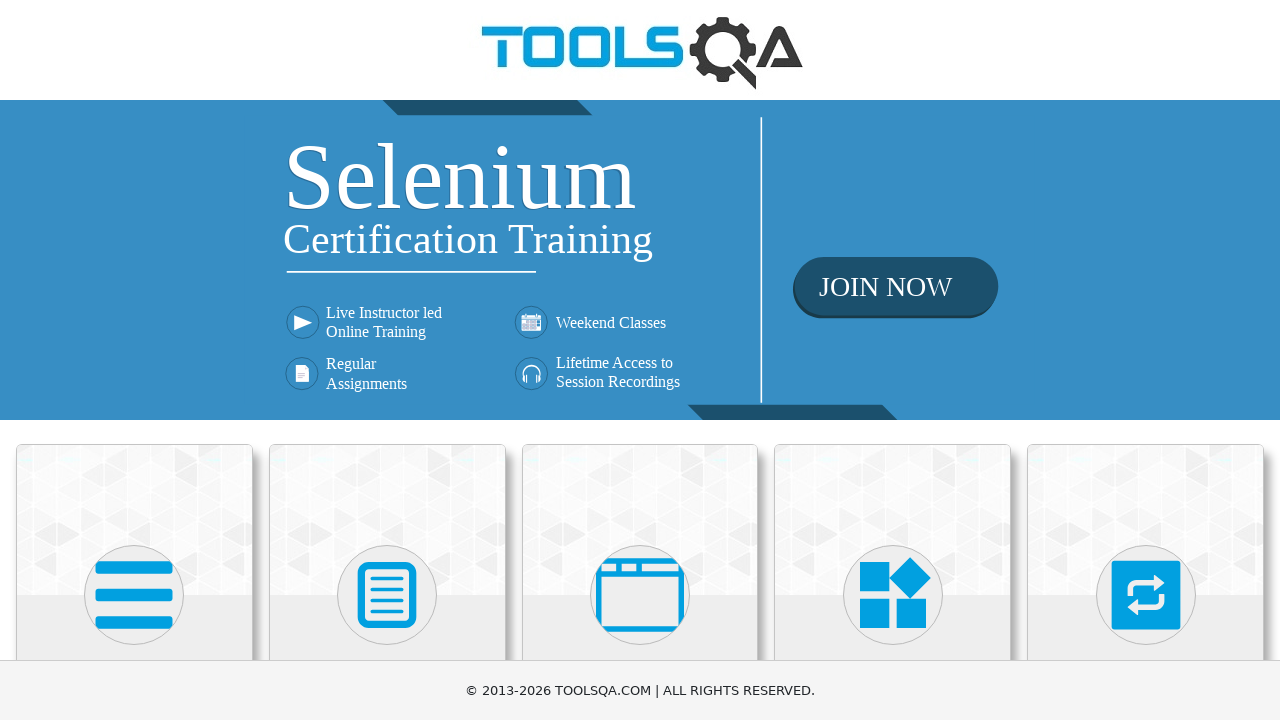

Clicked on 'Alerts, Frame & Windows' tile at (640, 360) on xpath=//h5[text()='Alerts, Frame & Windows']
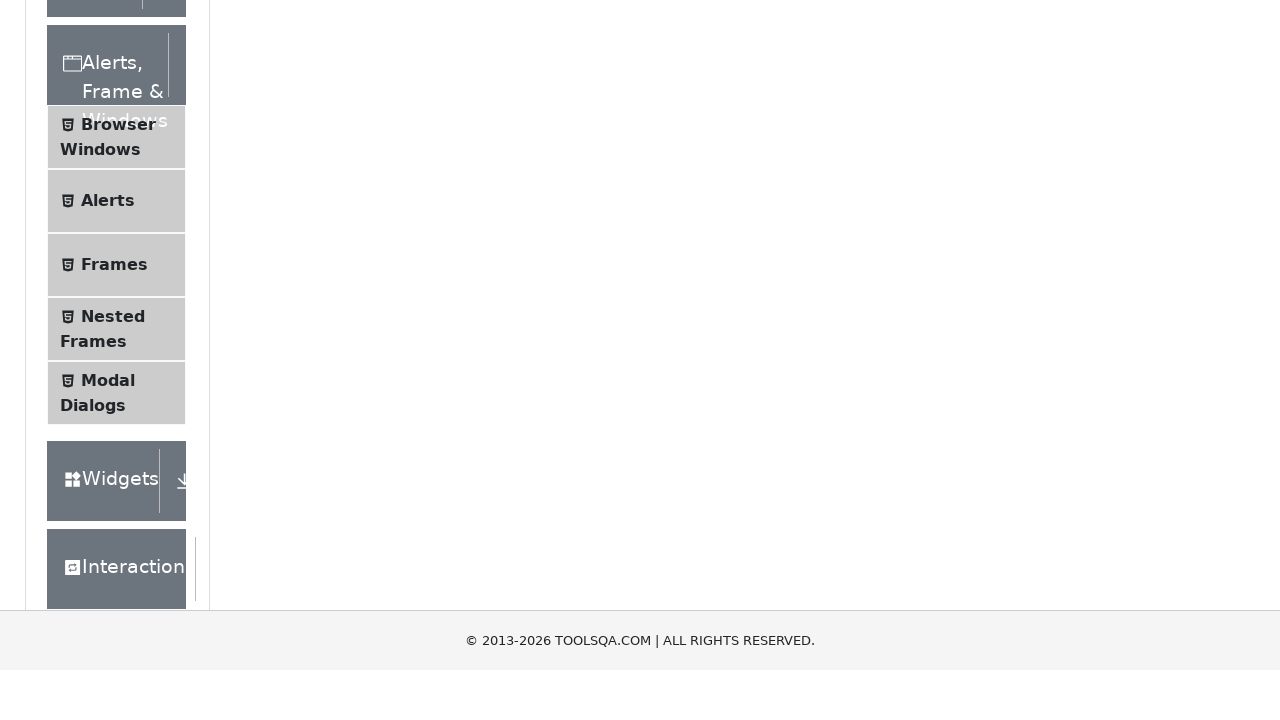

Waited for page to load after clicking 'Alerts, Frame & Windows' tile
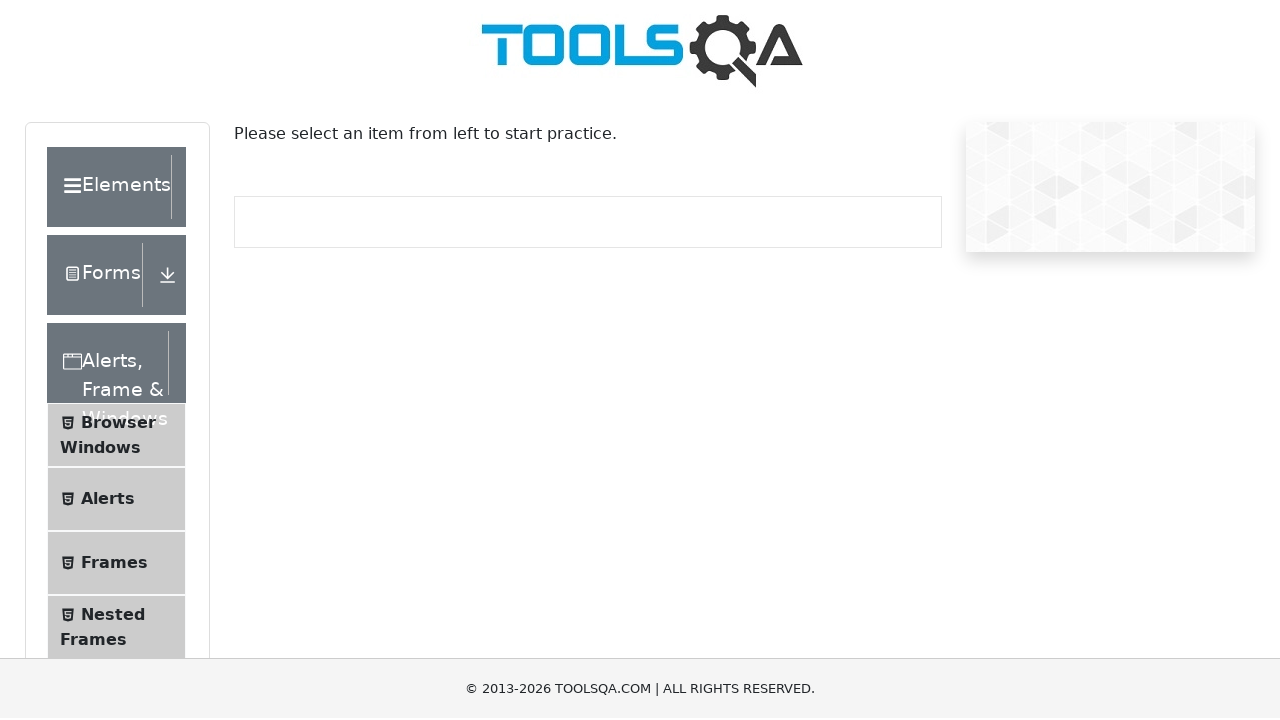

Clicked on 'Alerts' section at (108, 501) on xpath=//span[text()='Alerts']
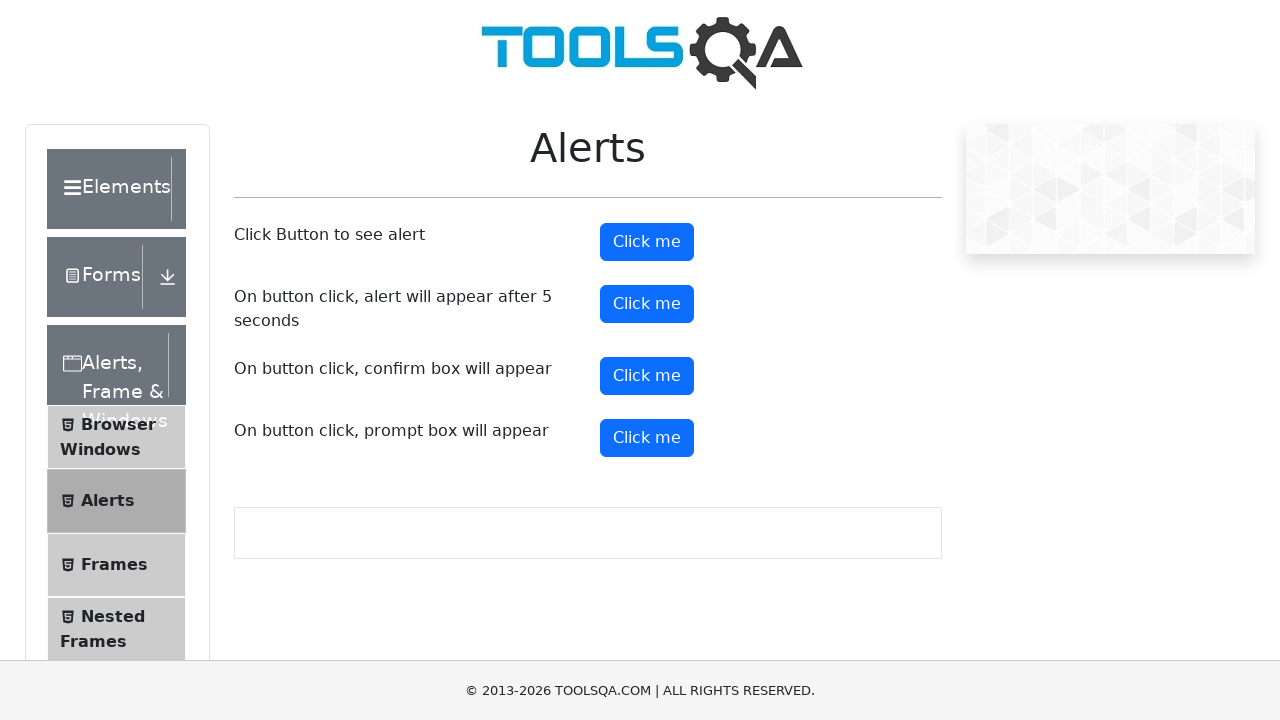

Waited for page to load after clicking 'Alerts' section
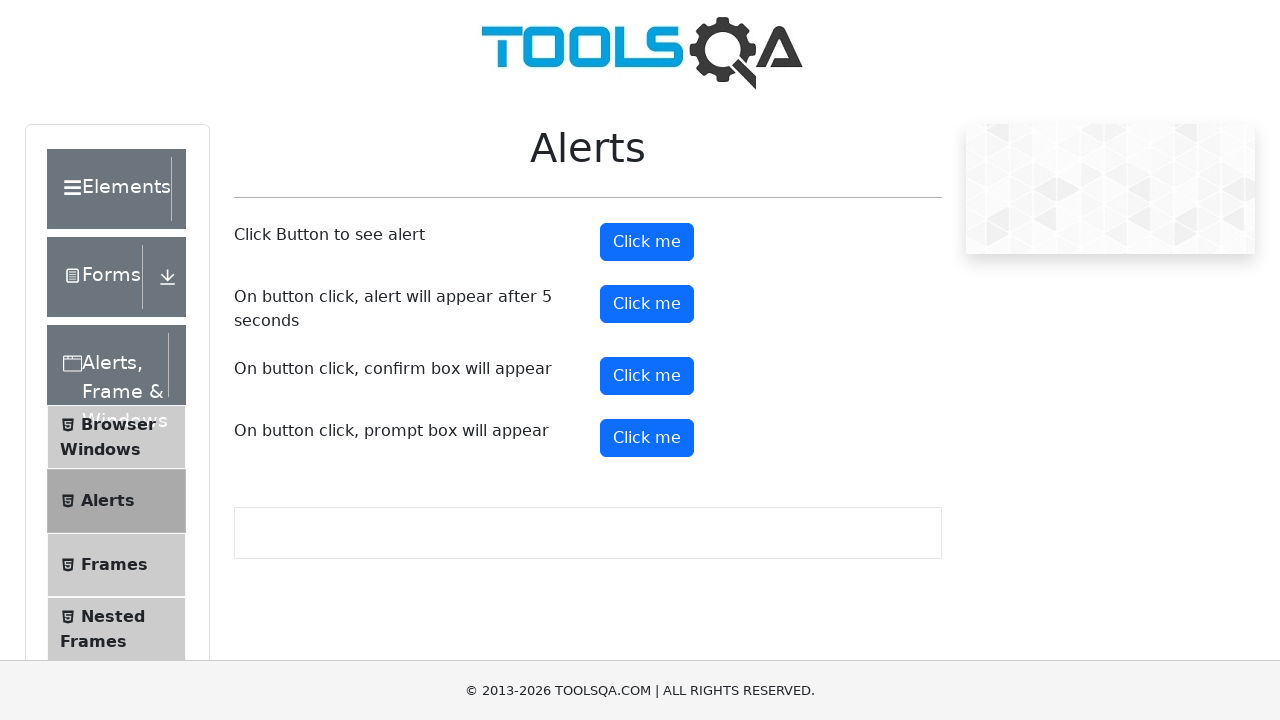

Set up dialog handler to accept alerts
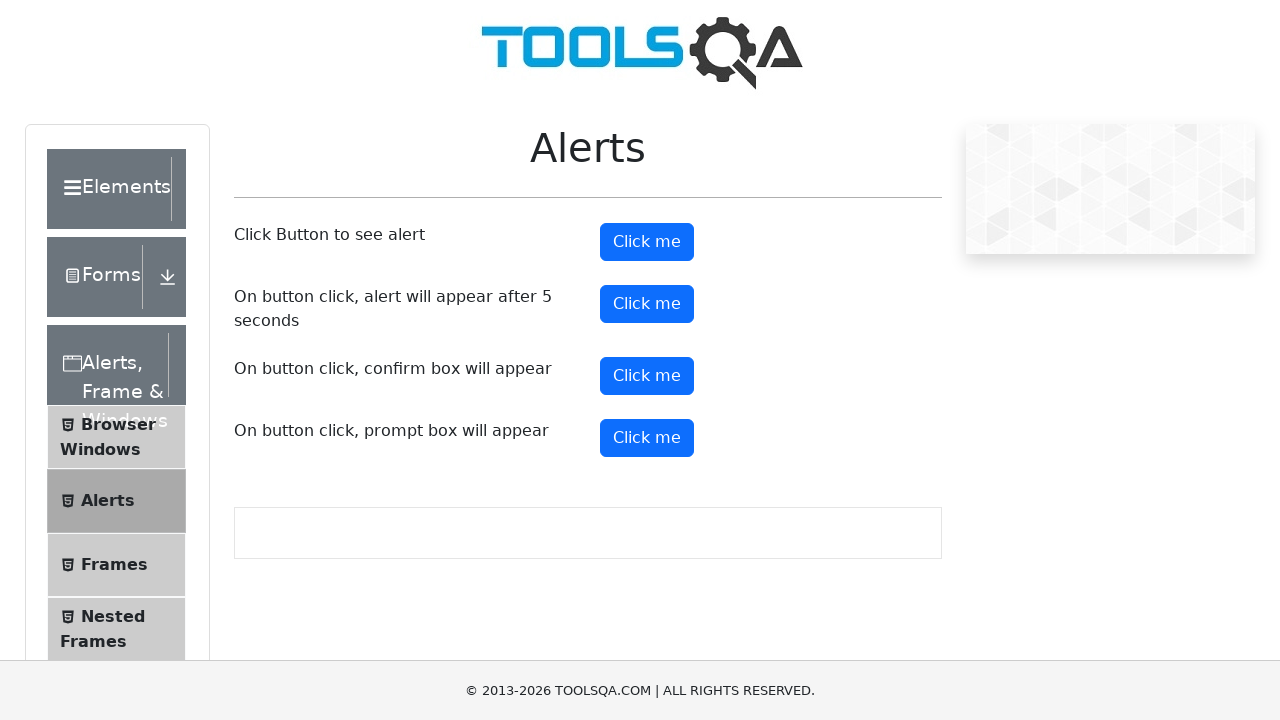

Clicked alert button to trigger alert at (647, 242) on #alertButton
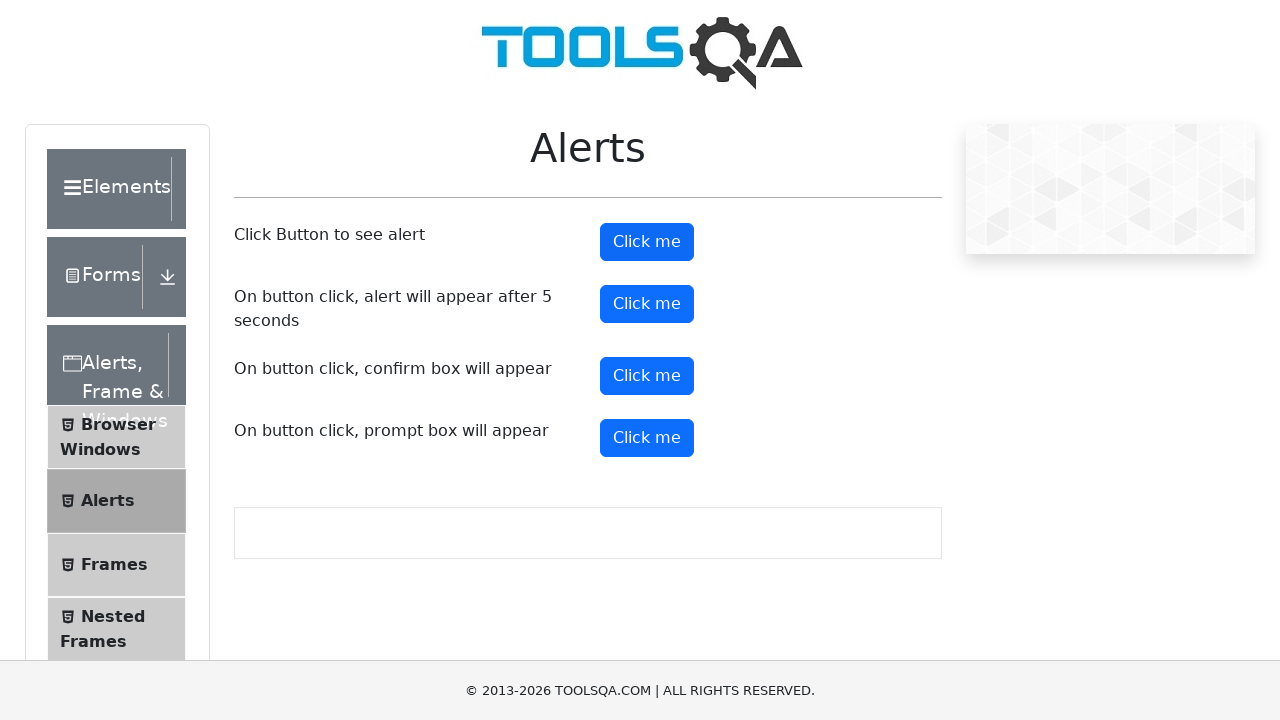

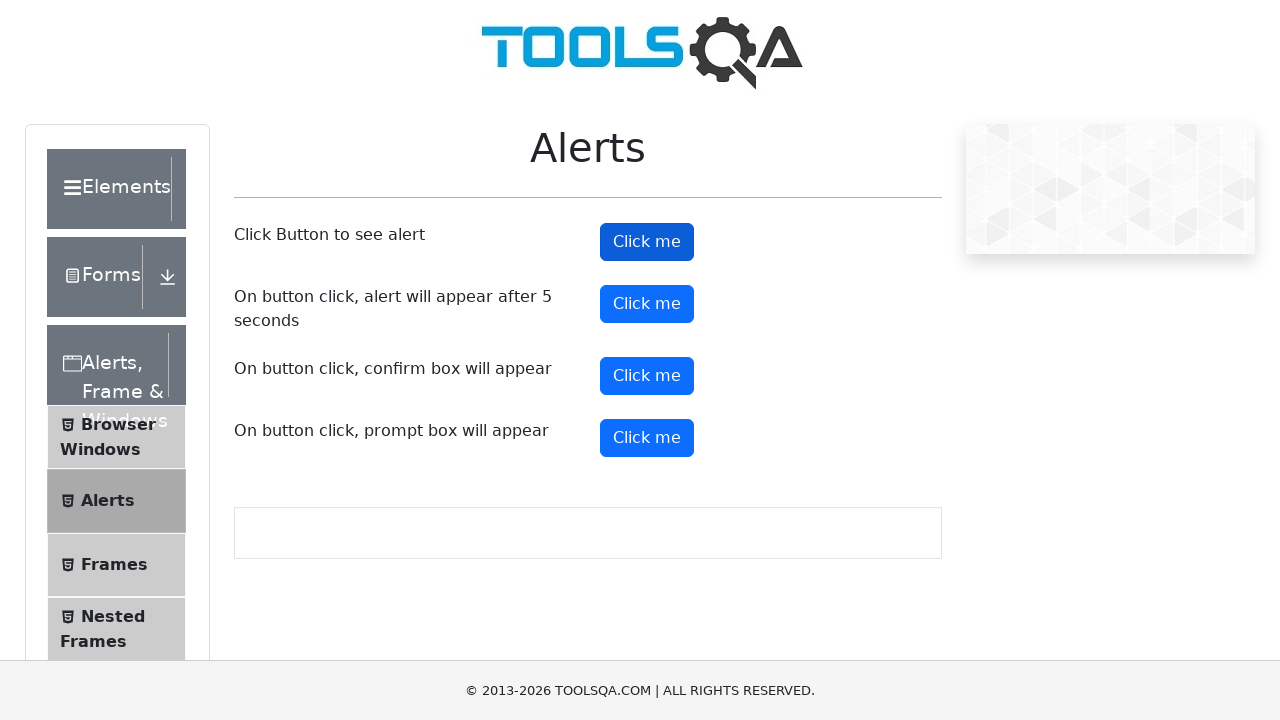